Tests e-commerce add to cart functionality by finding specific vegetable/fruit products (Cucumber, Brocolli, Cauliflower, Beans, Raspberry), incrementing their quantity, and adding them to the cart.

Starting URL: https://rahulshettyacademy.com/seleniumPractise/

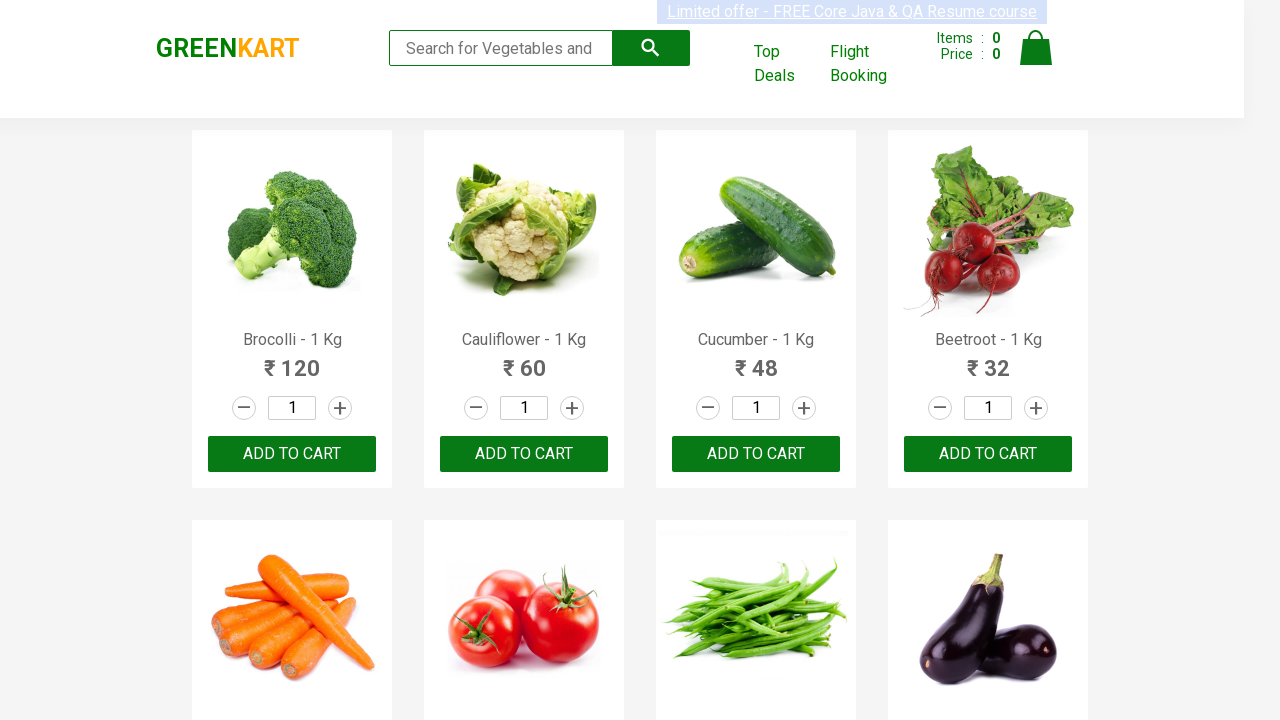

Waited for product names to load
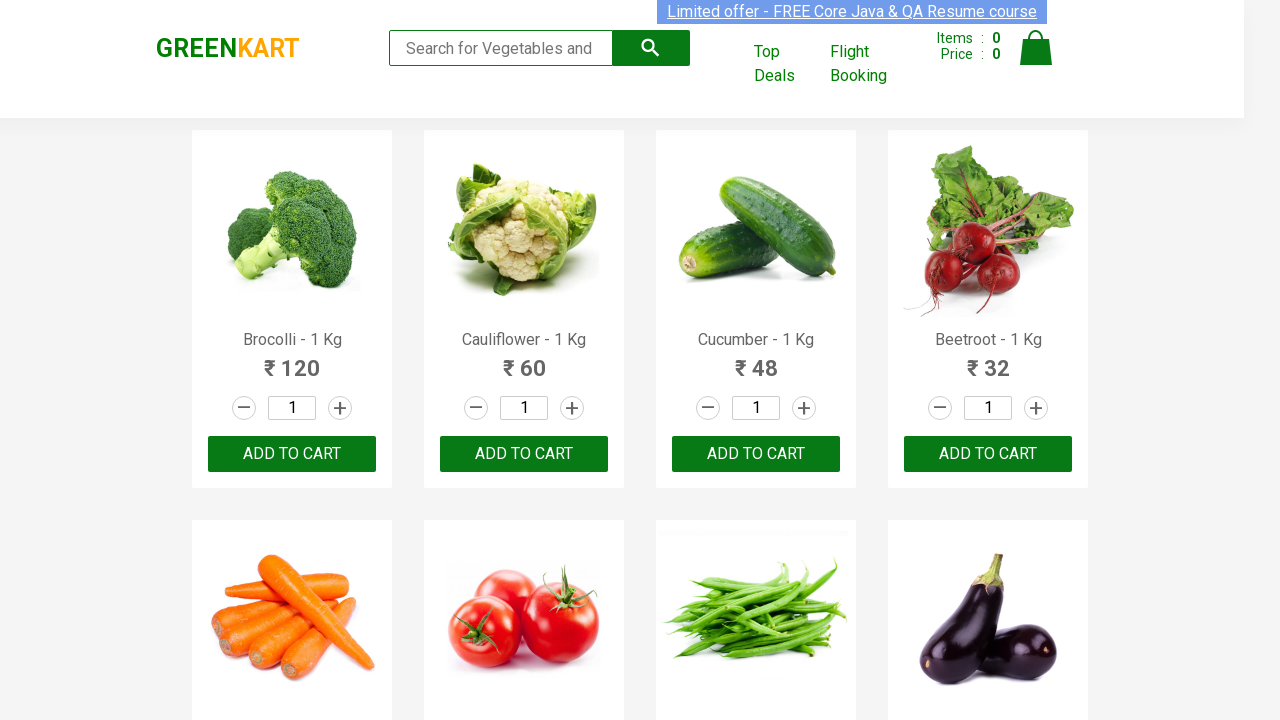

Retrieved all product name elements
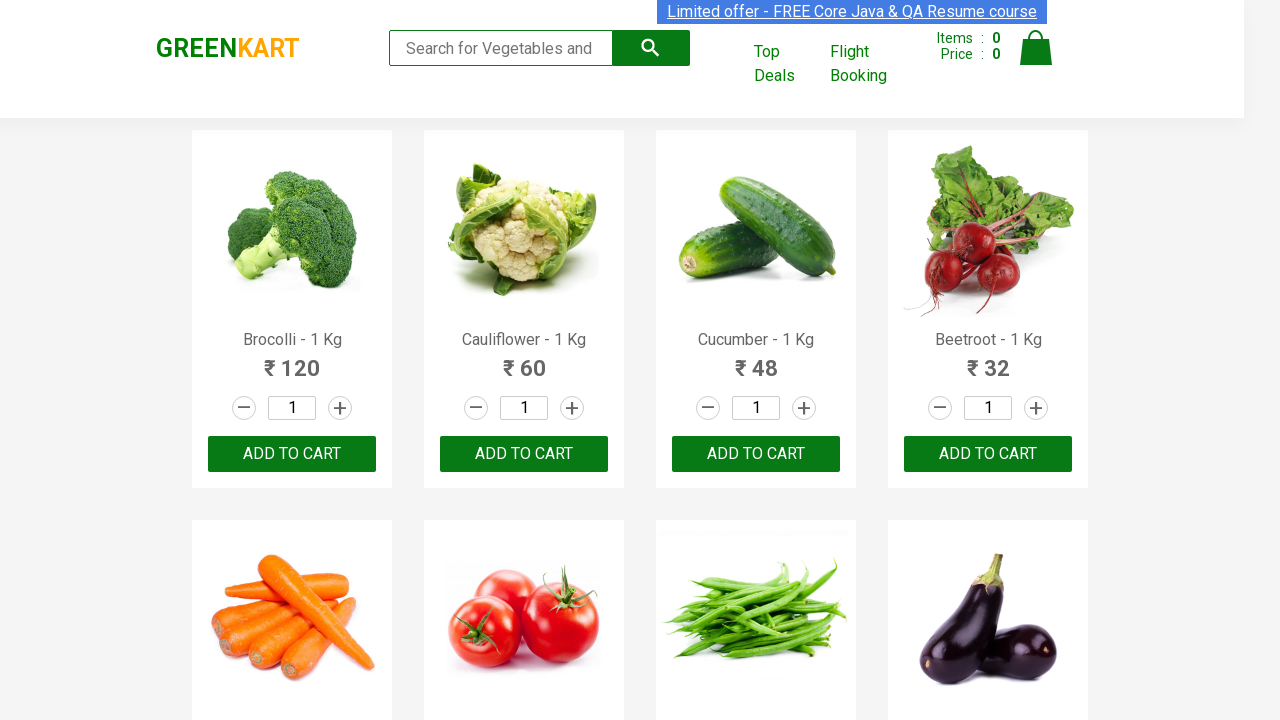

Found target product: Brocolli
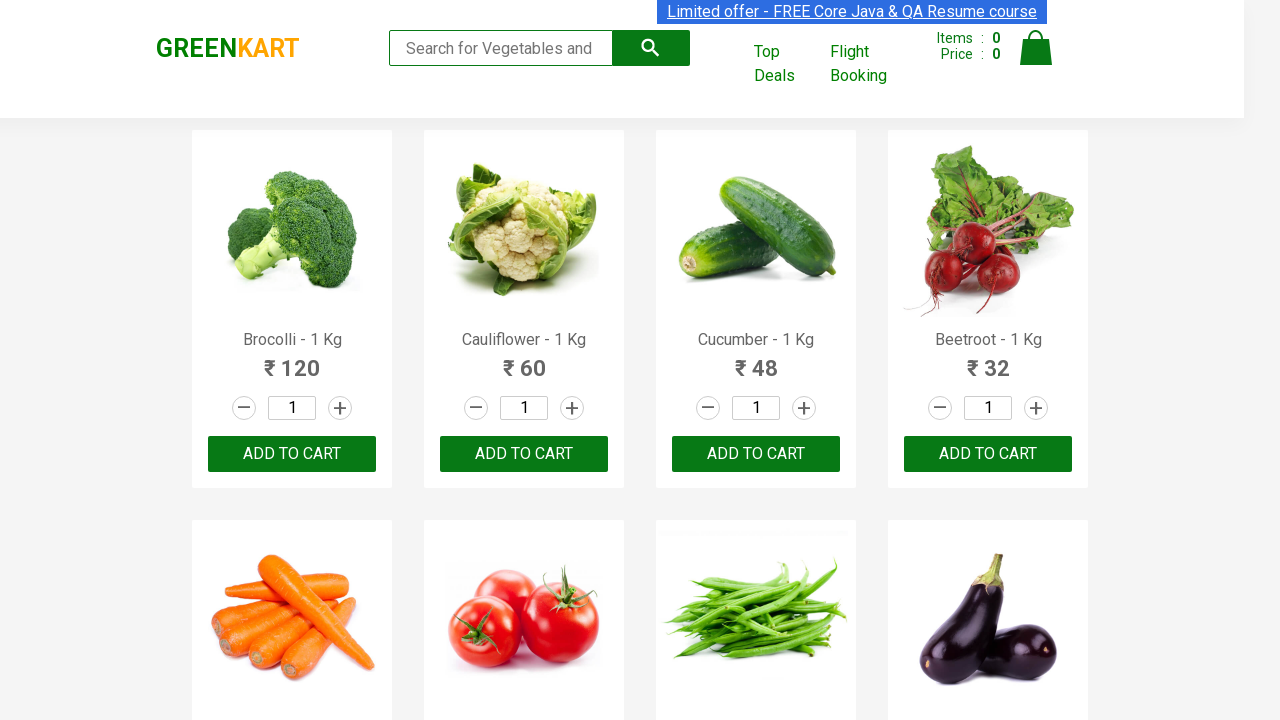

Incremented quantity for Brocolli at (340, 408) on a.increment >> nth=0
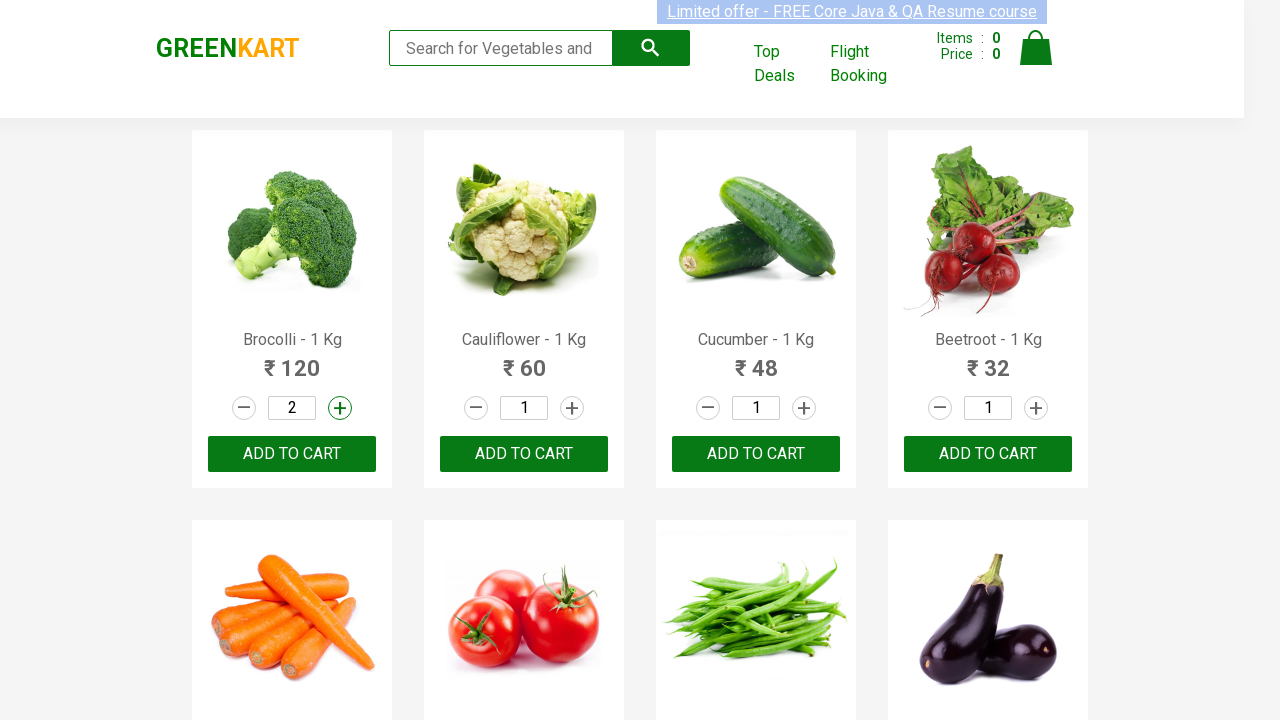

Added Brocolli to cart at (292, 454) on xpath=//button[text()='ADD TO CART'] >> nth=0
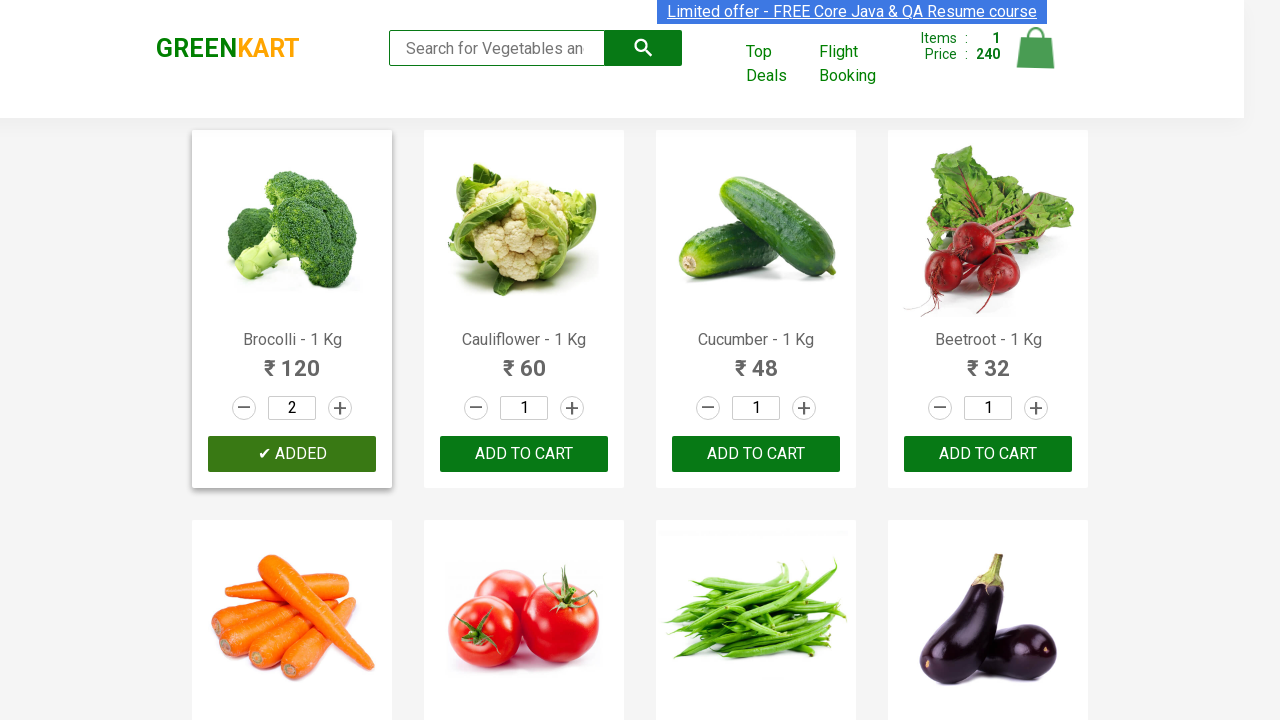

Found target product: Cauliflower
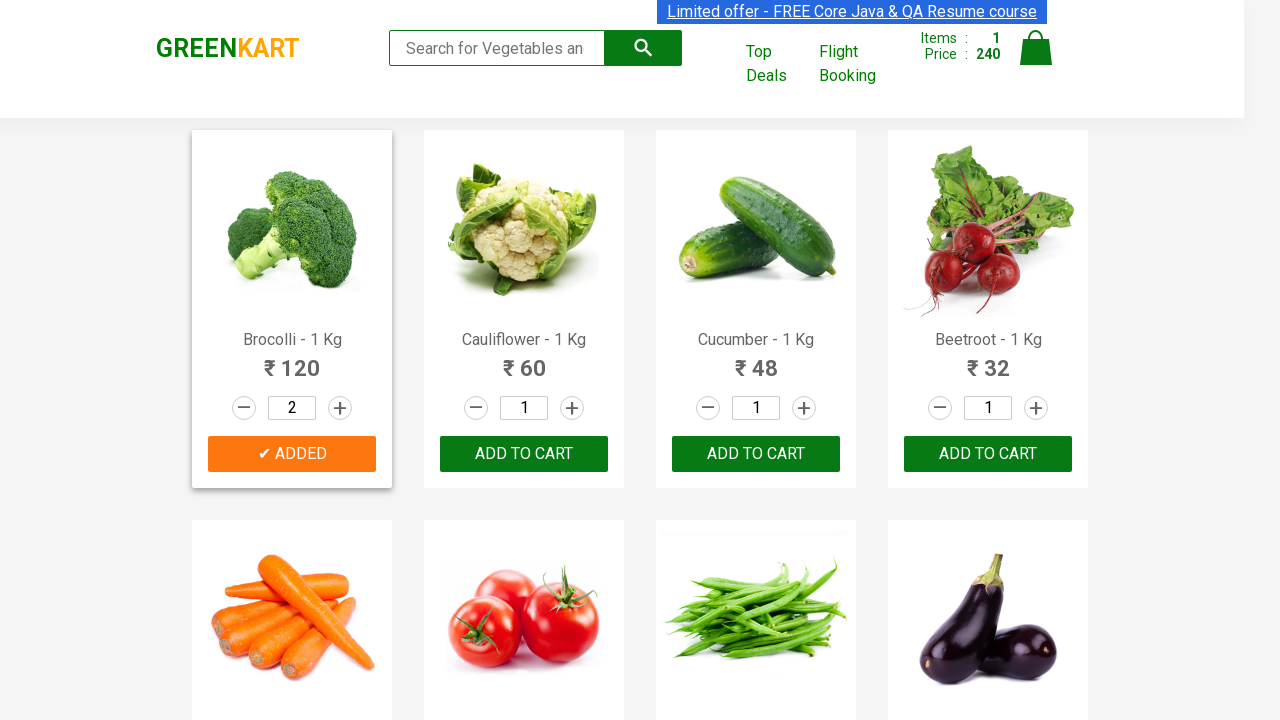

Incremented quantity for Cauliflower at (572, 408) on a.increment >> nth=1
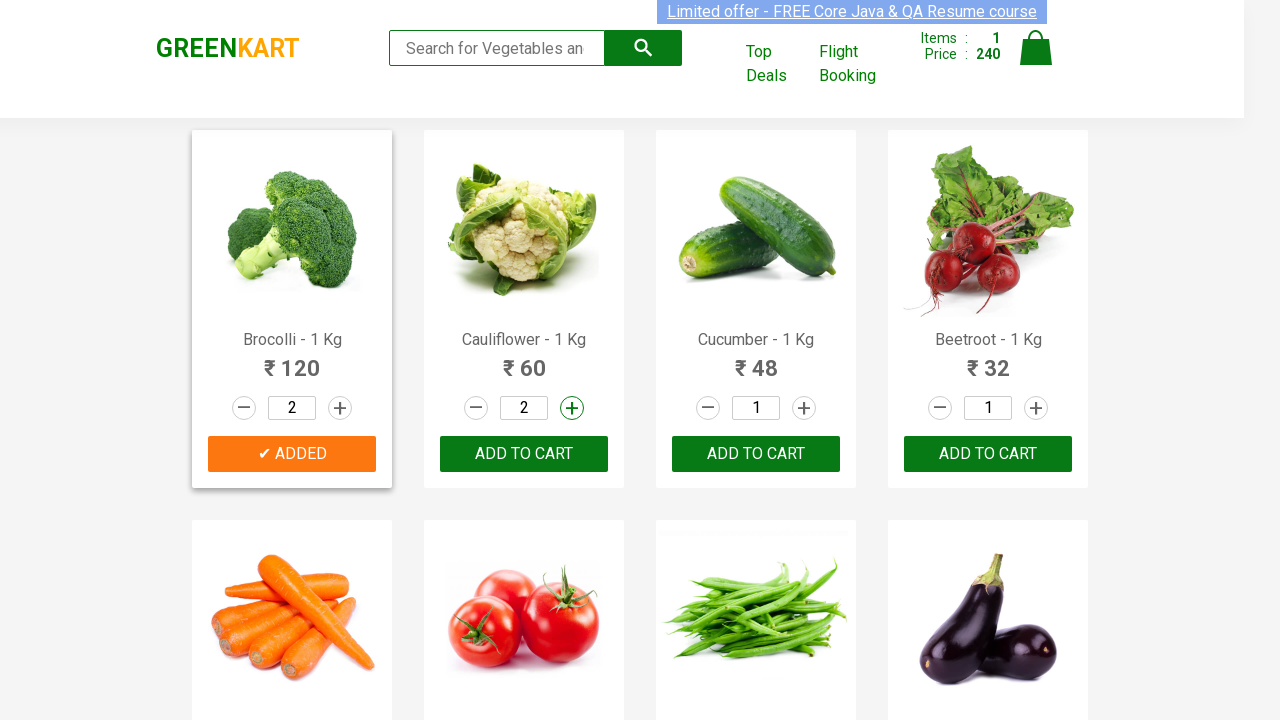

Added Cauliflower to cart at (756, 454) on xpath=//button[text()='ADD TO CART'] >> nth=1
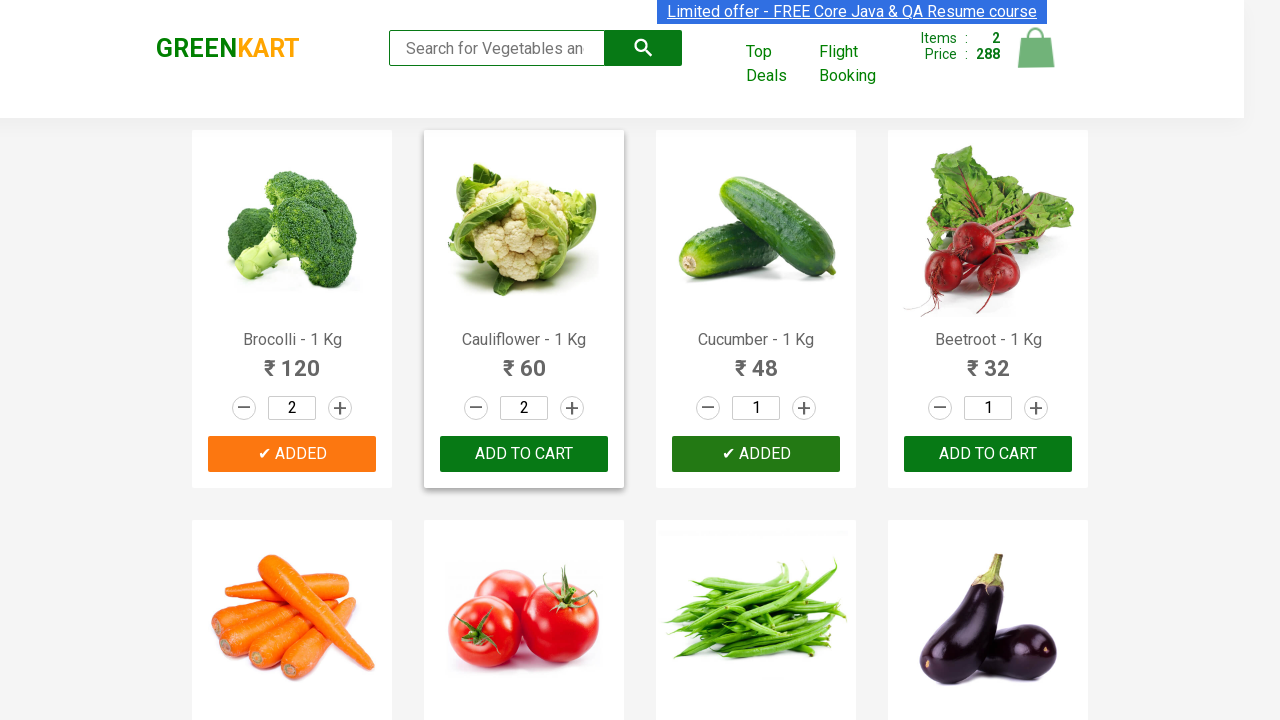

Found target product: Cucumber
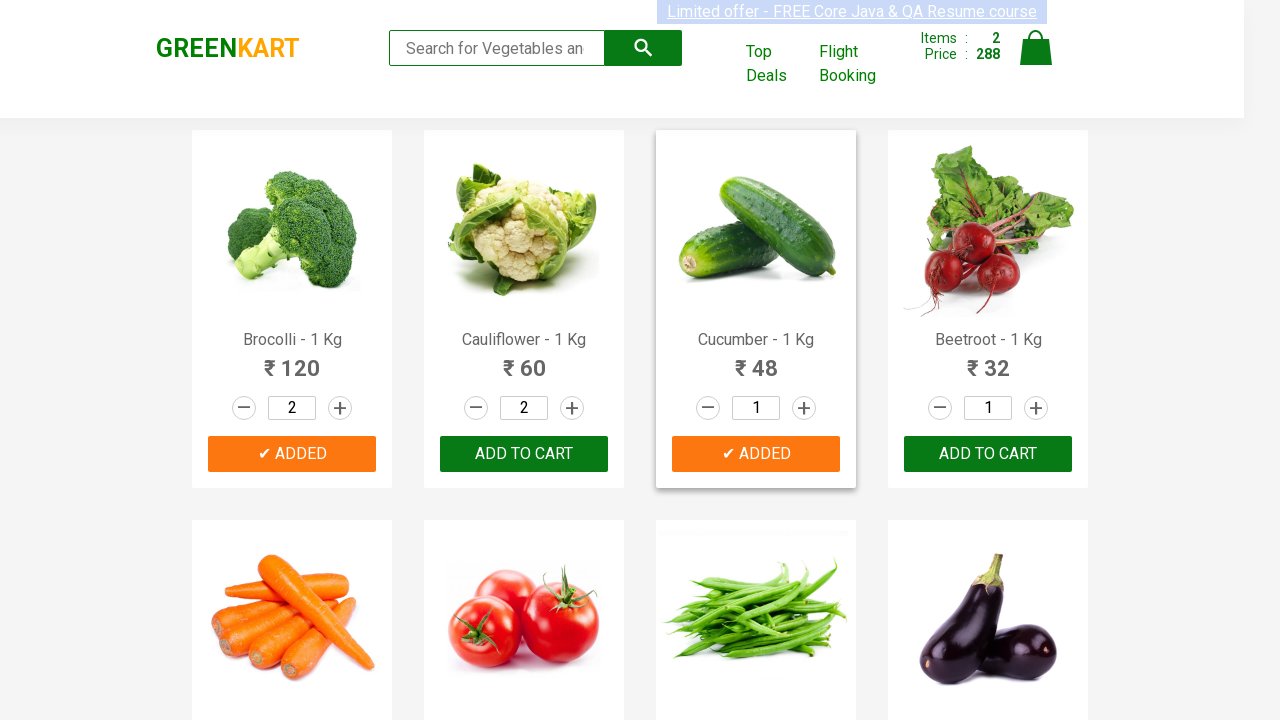

Incremented quantity for Cucumber at (804, 408) on a.increment >> nth=2
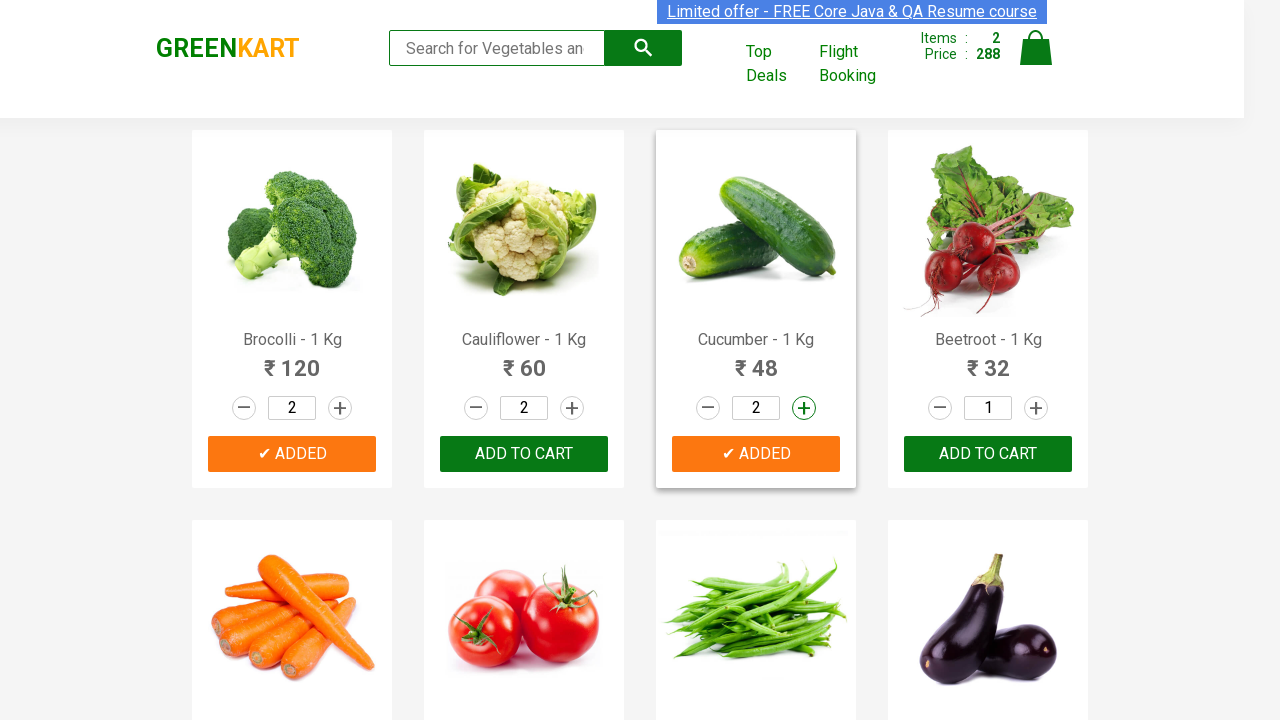

Added Cucumber to cart at (292, 360) on xpath=//button[text()='ADD TO CART'] >> nth=2
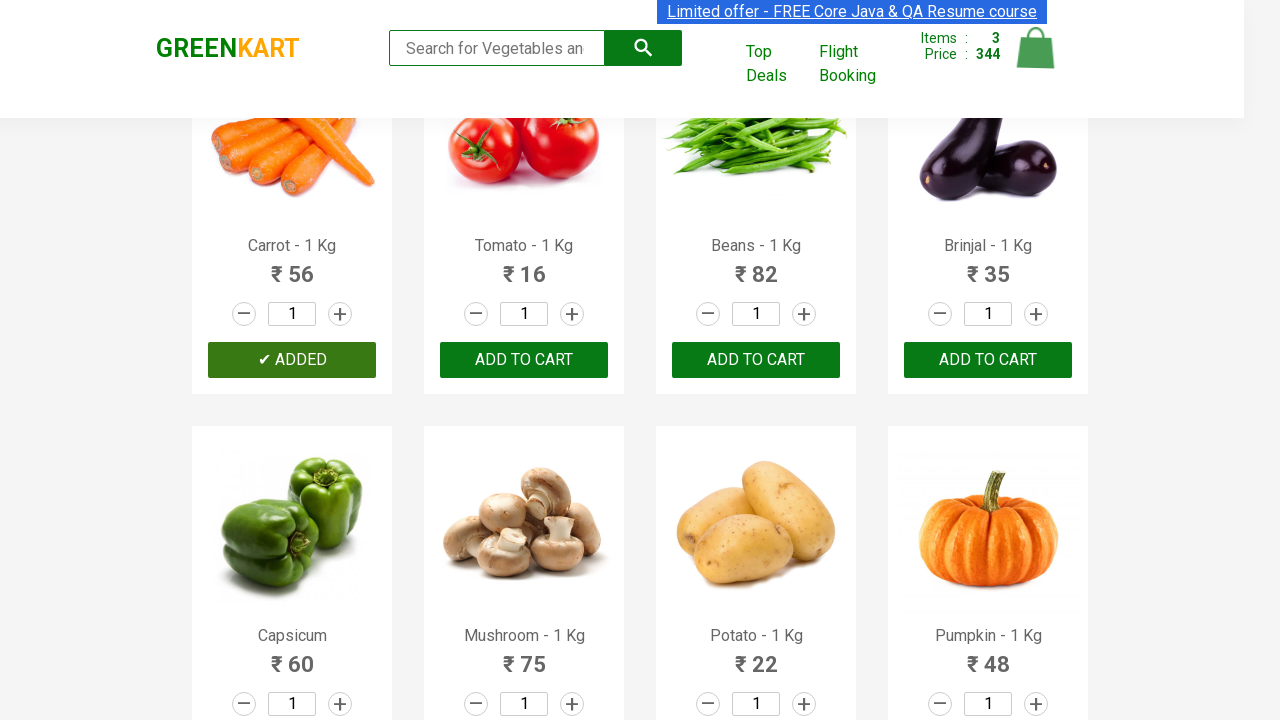

Found target product: Beans
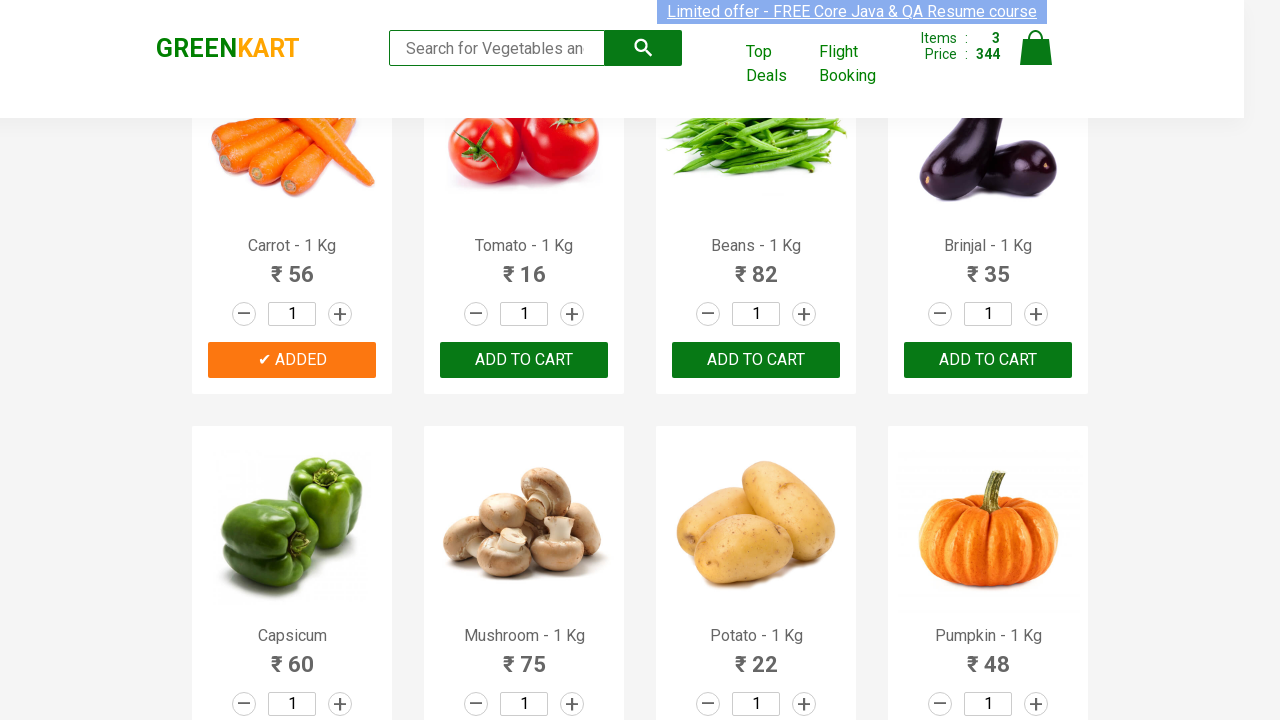

Incremented quantity for Beans at (804, 314) on a.increment >> nth=6
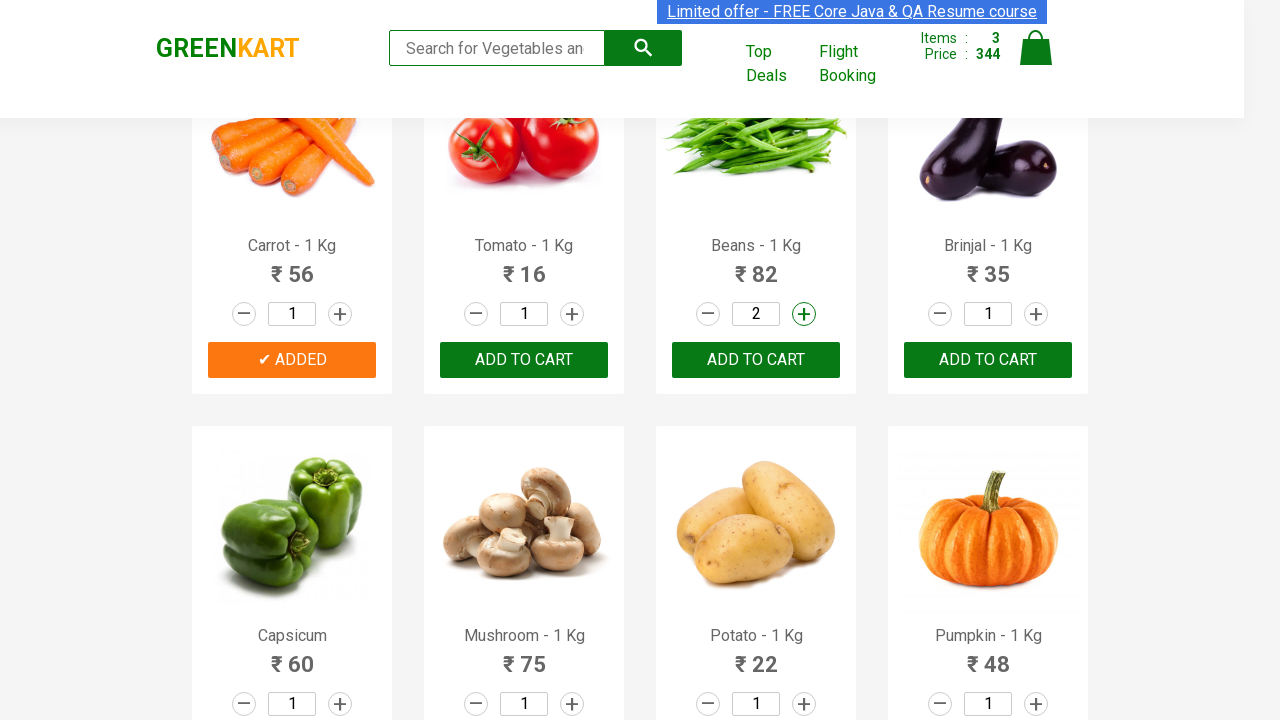

Added Beans to cart at (524, 360) on xpath=//button[text()='ADD TO CART'] >> nth=6
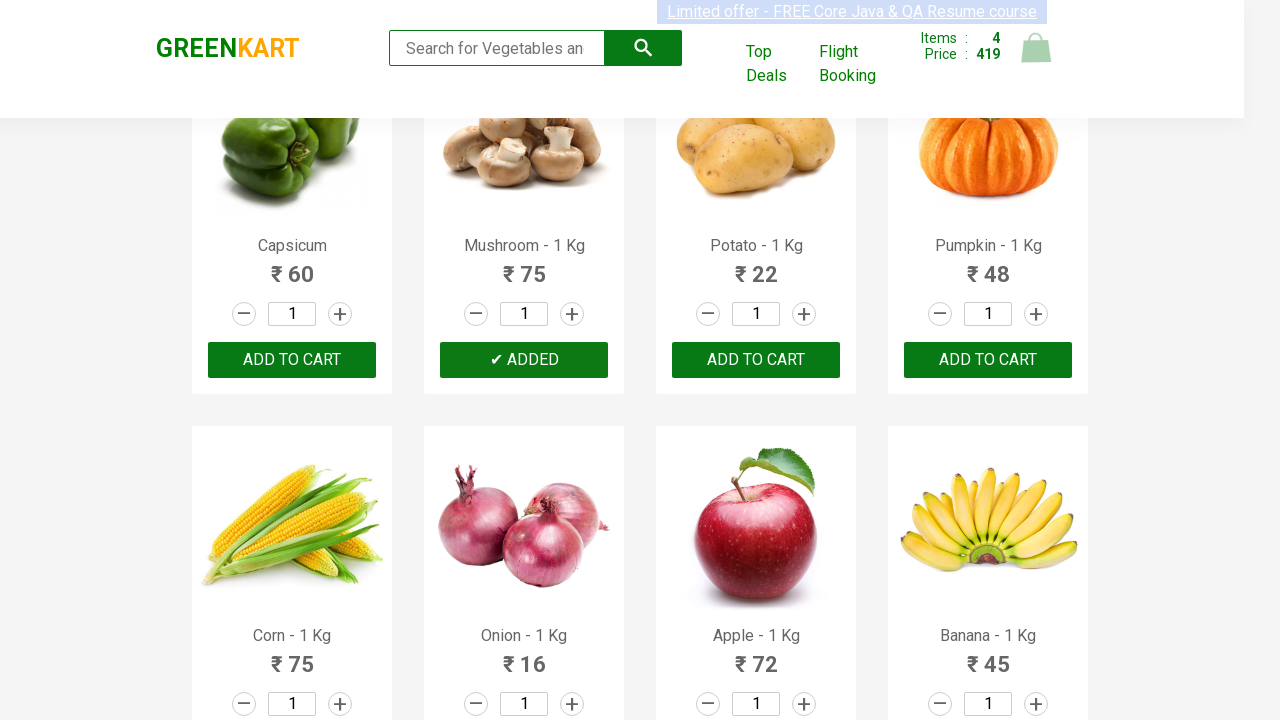

Found target product: Raspberry
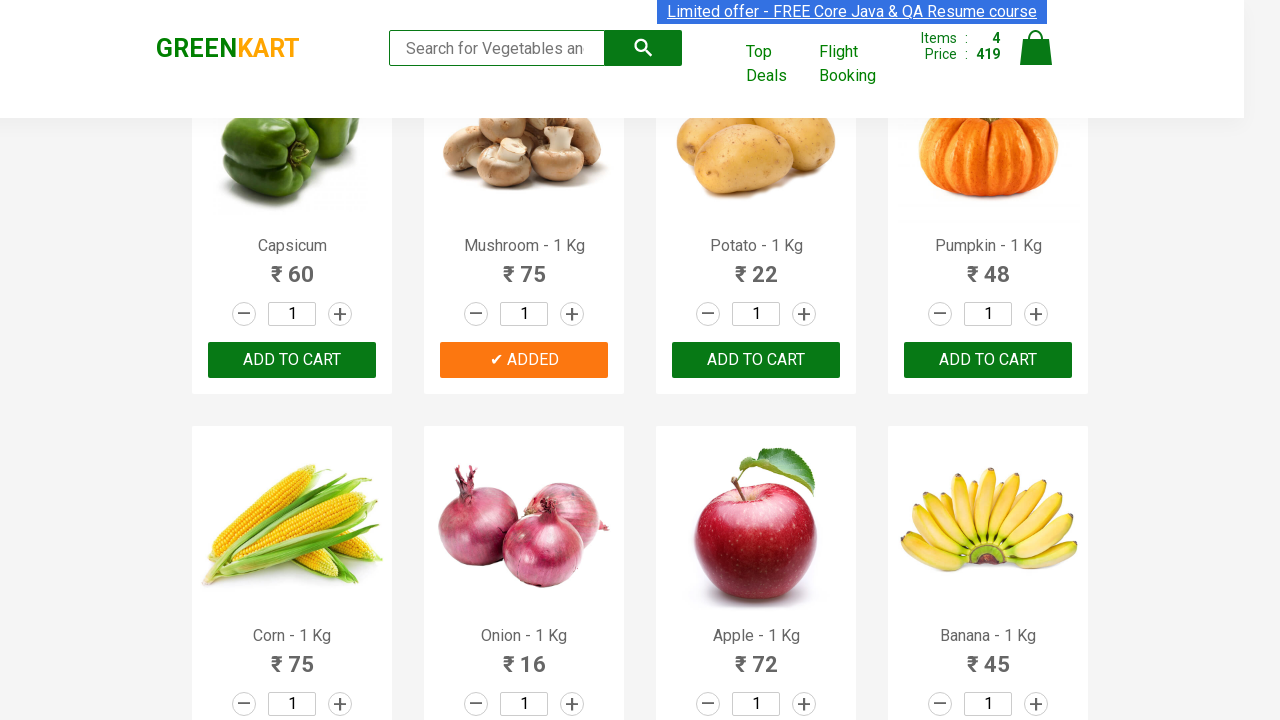

Incremented quantity for Raspberry at (804, 360) on a.increment >> nth=22
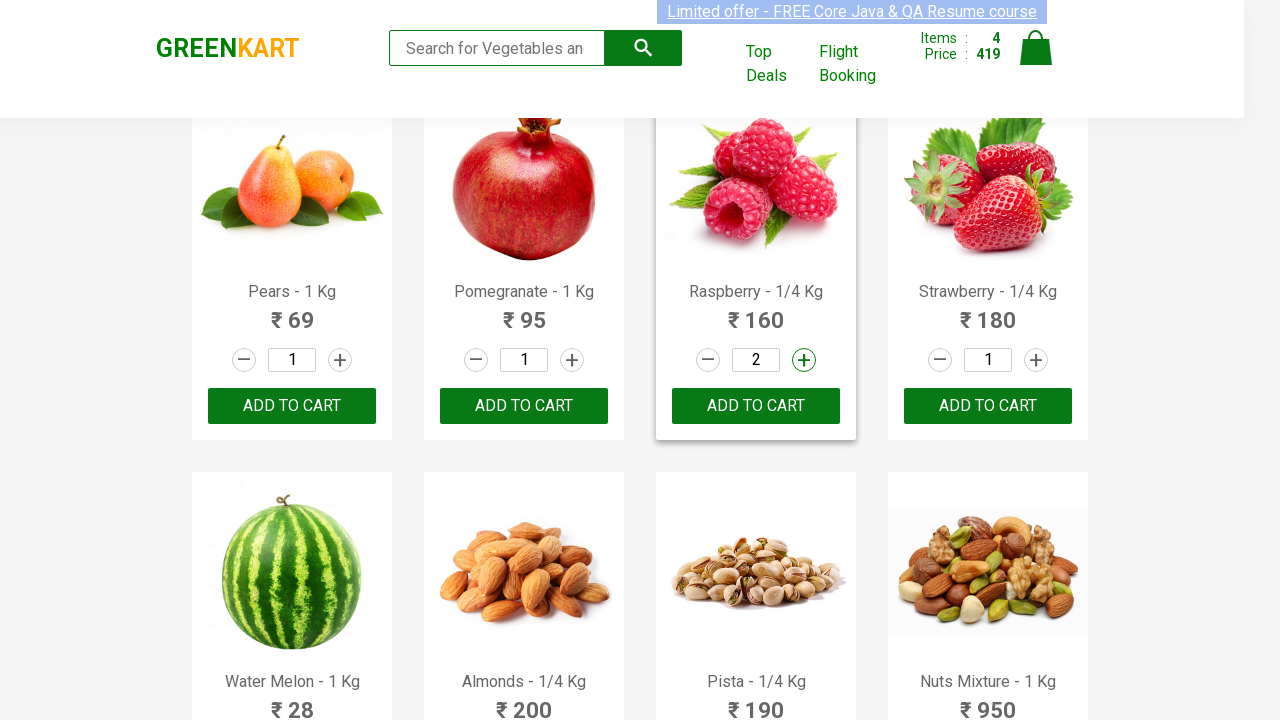

Added Raspberry to cart at (292, 360) on xpath=//button[text()='ADD TO CART'] >> nth=22
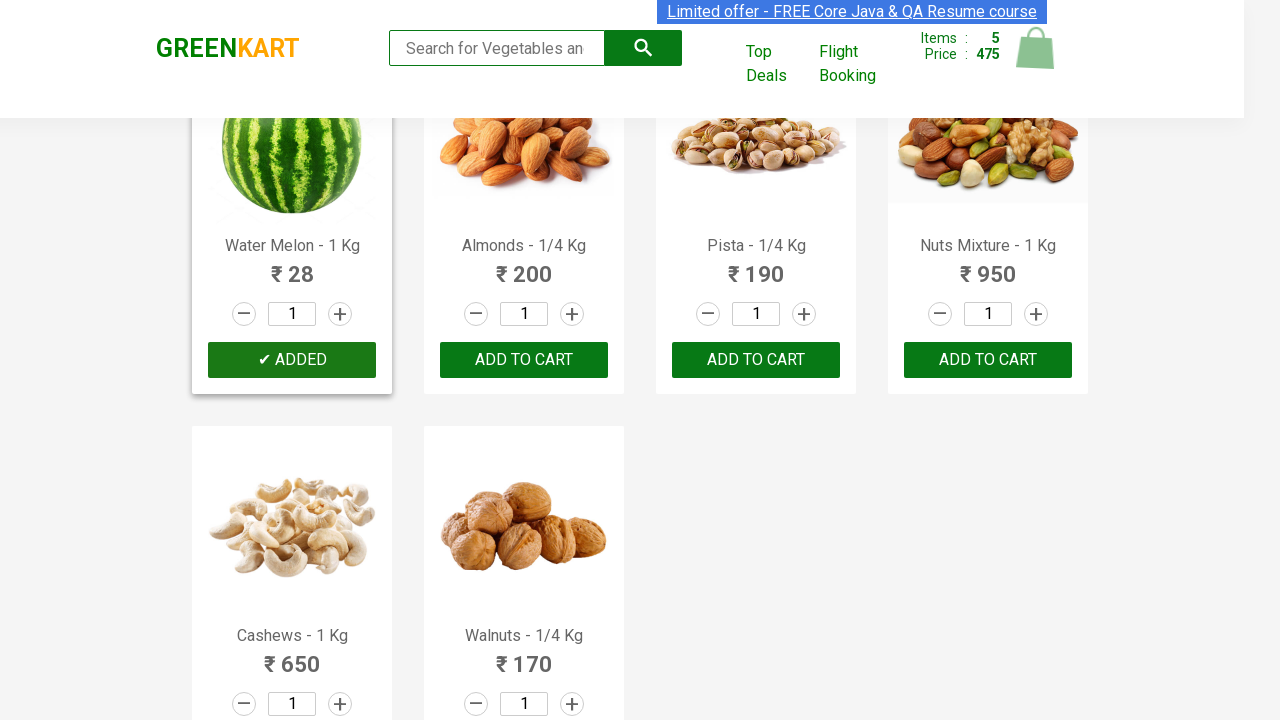

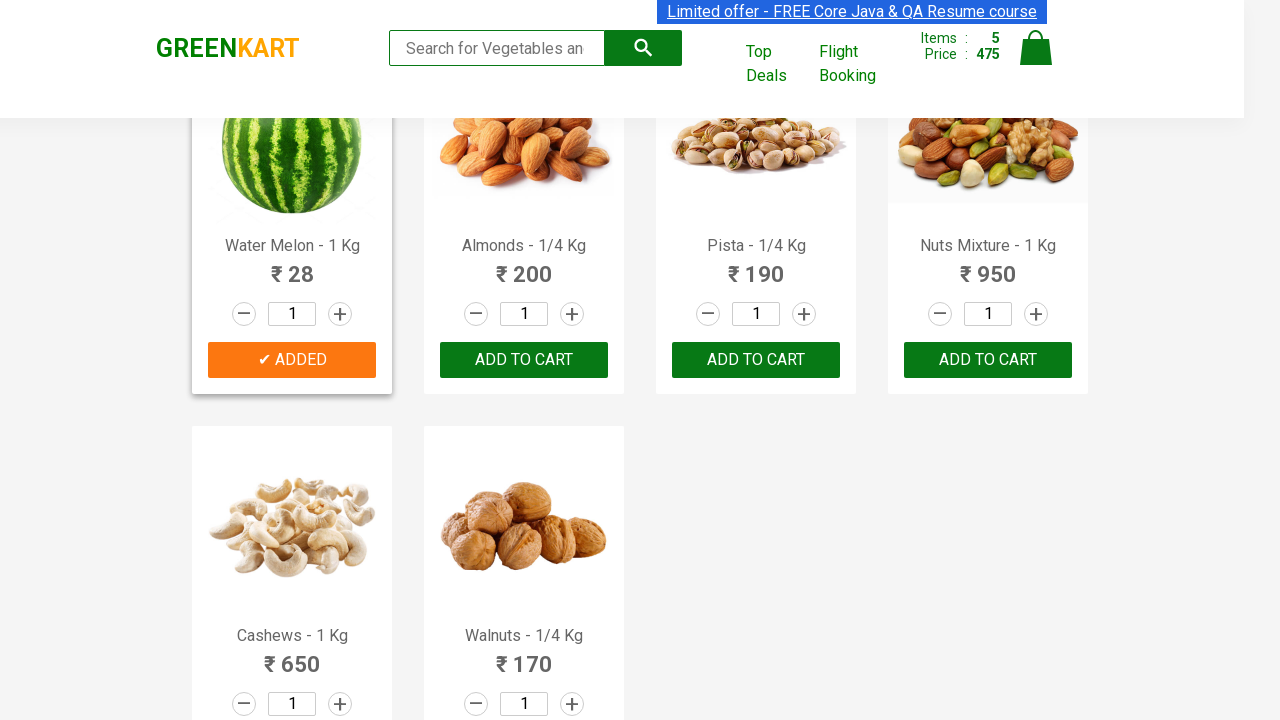